Tests popup interaction by clicking to open account popup, attempting login with empty fields, and verifying validation messages

Starting URL: https://tiki.vn/

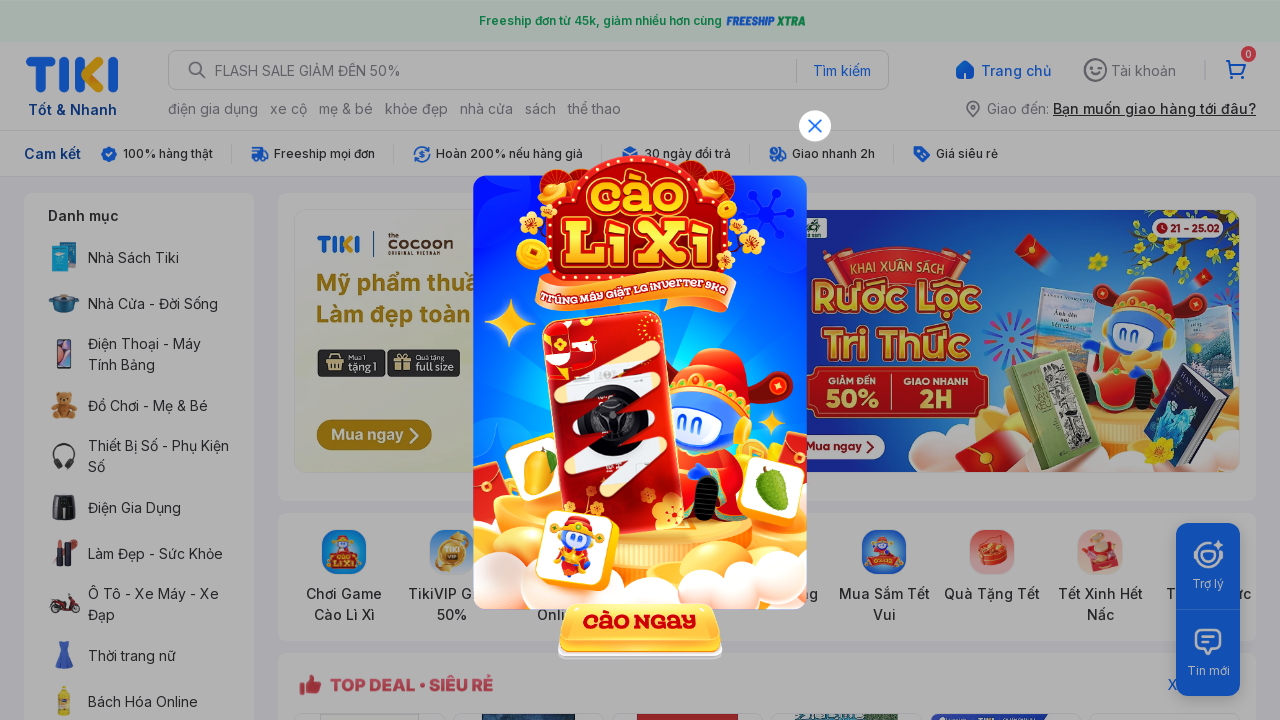

Clicked on VIP bundle image at (815, 126) on xpath=//div[@id='VIP_BUNDLE']//picture//img
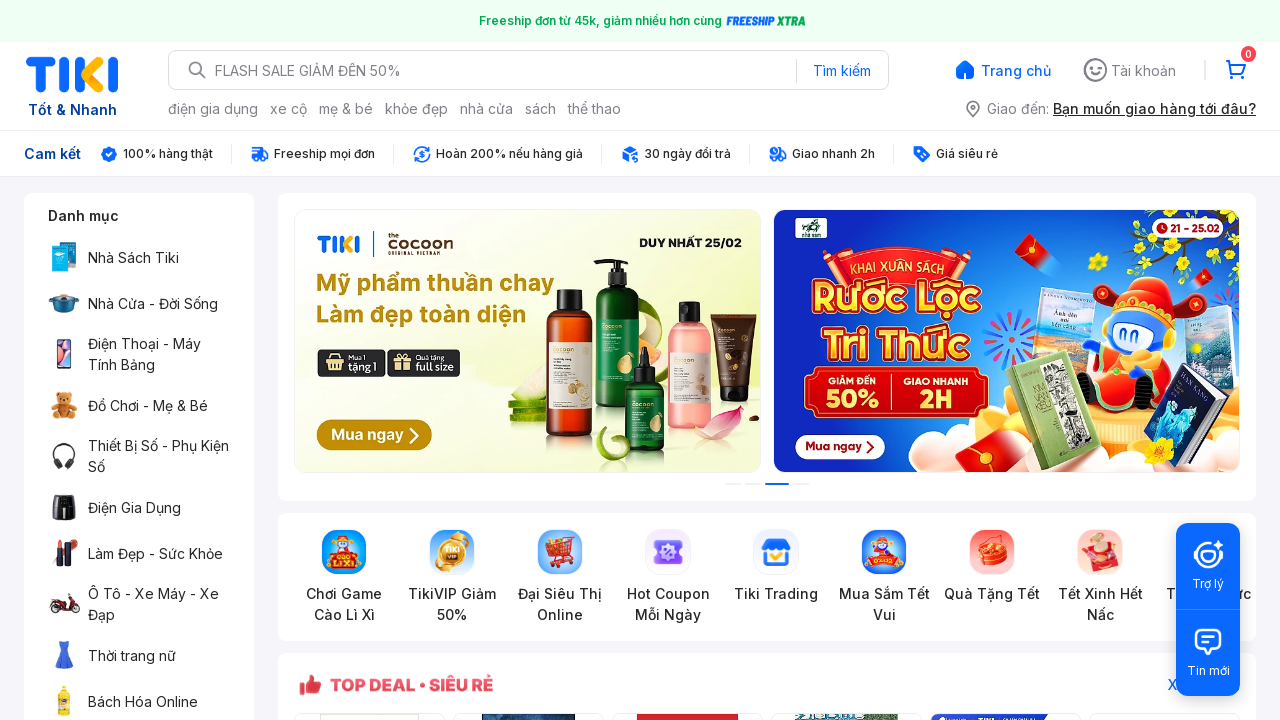

Clicked on account container to open popup at (1130, 70) on div[data-view-id='header_header_account_container']
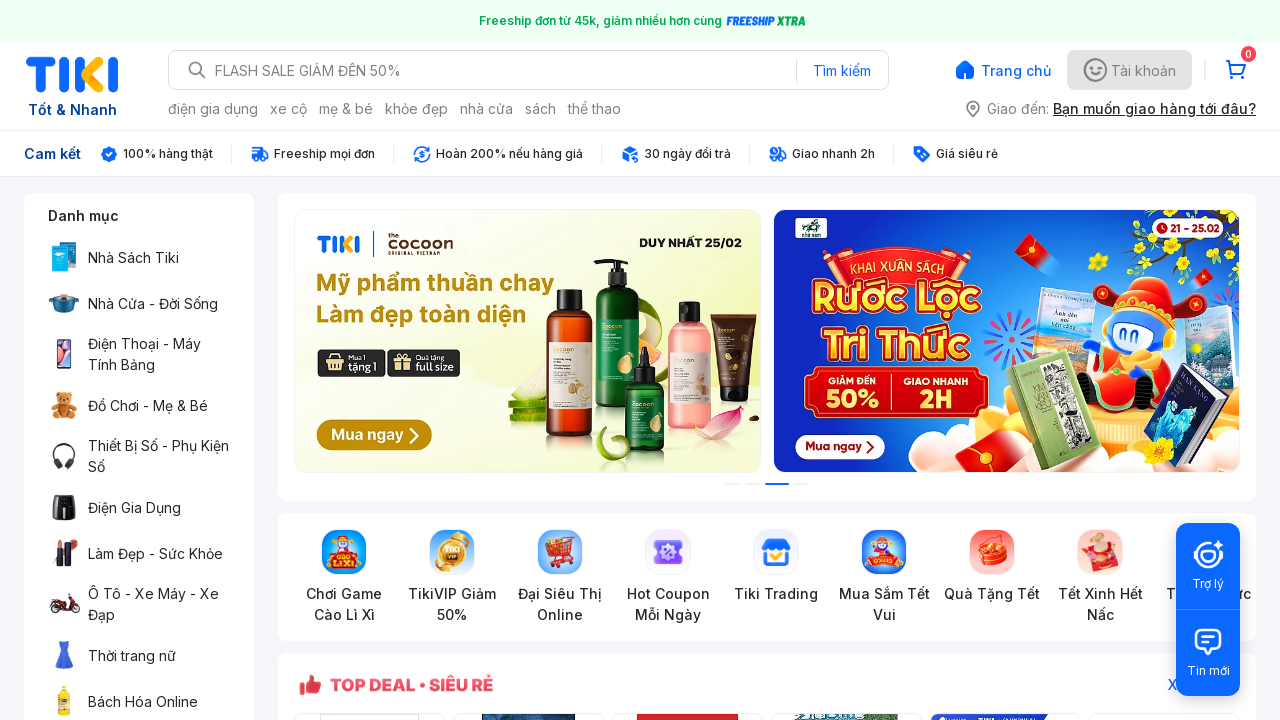

Account popup appeared and became visible
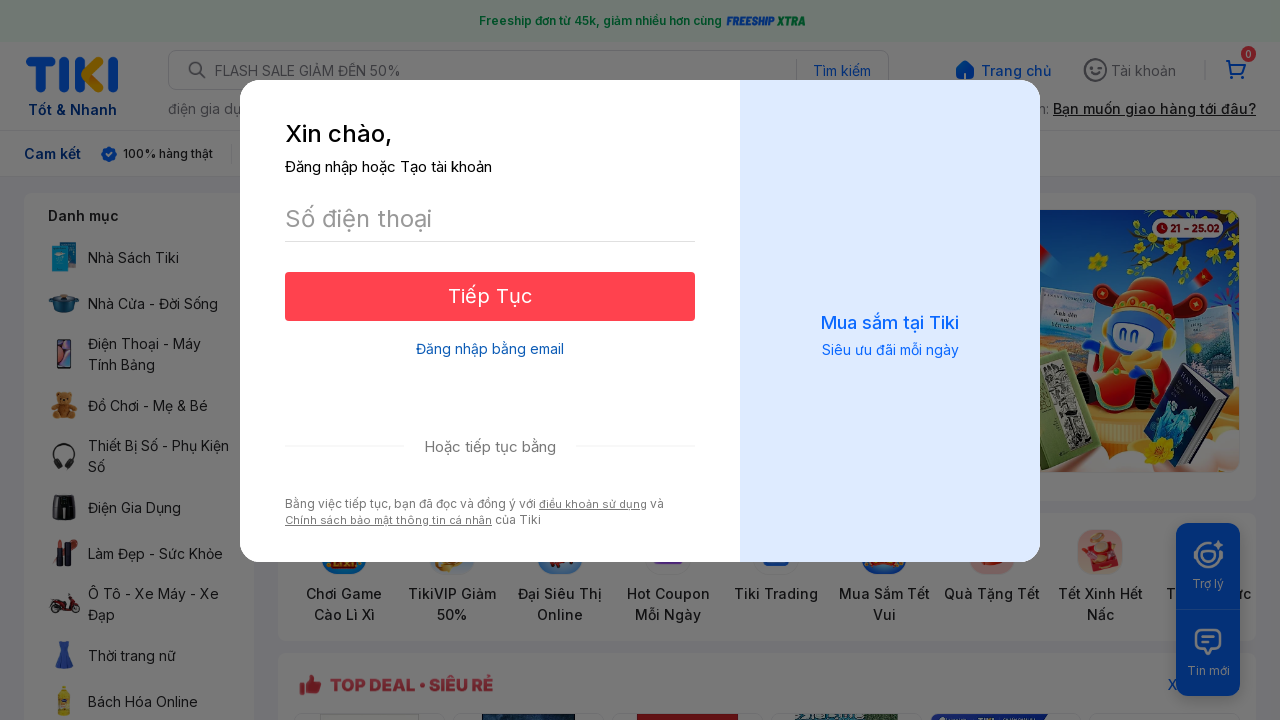

Clicked on login with email option at (490, 349) on p.login-with-email
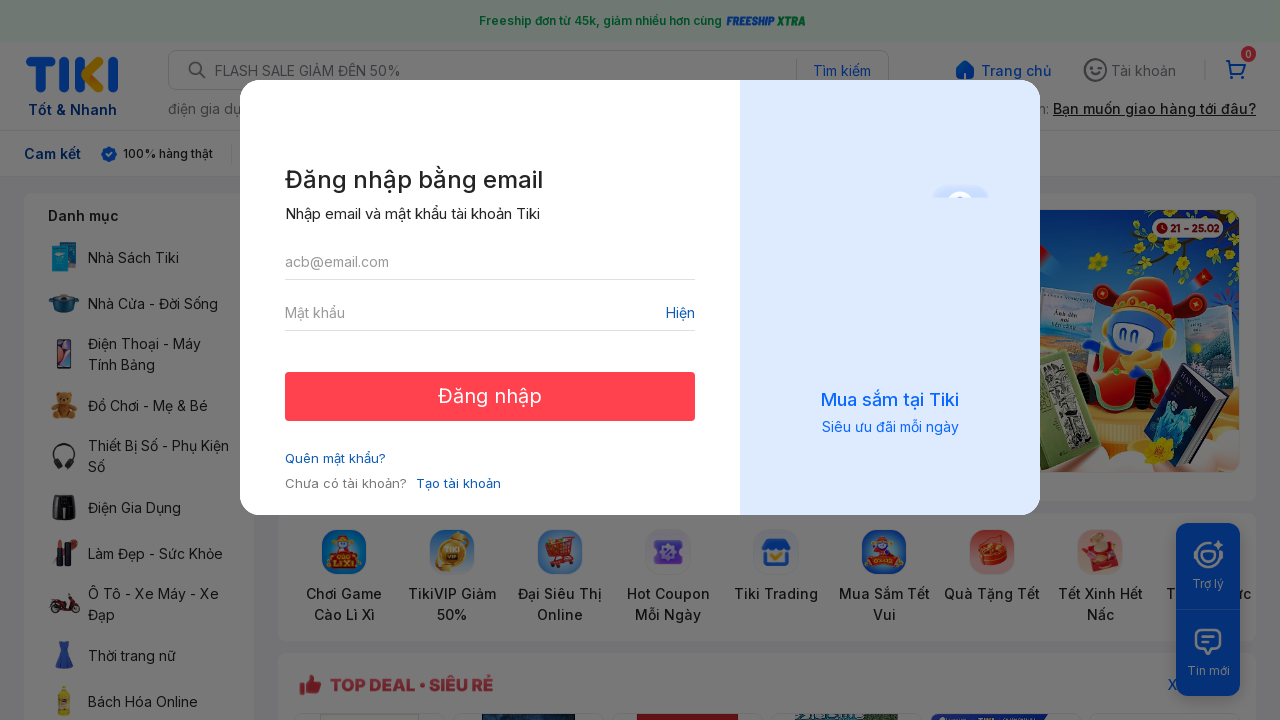

Clicked login button without filling email and password fields at (490, 404) on xpath=//button[text()='Đăng nhập']
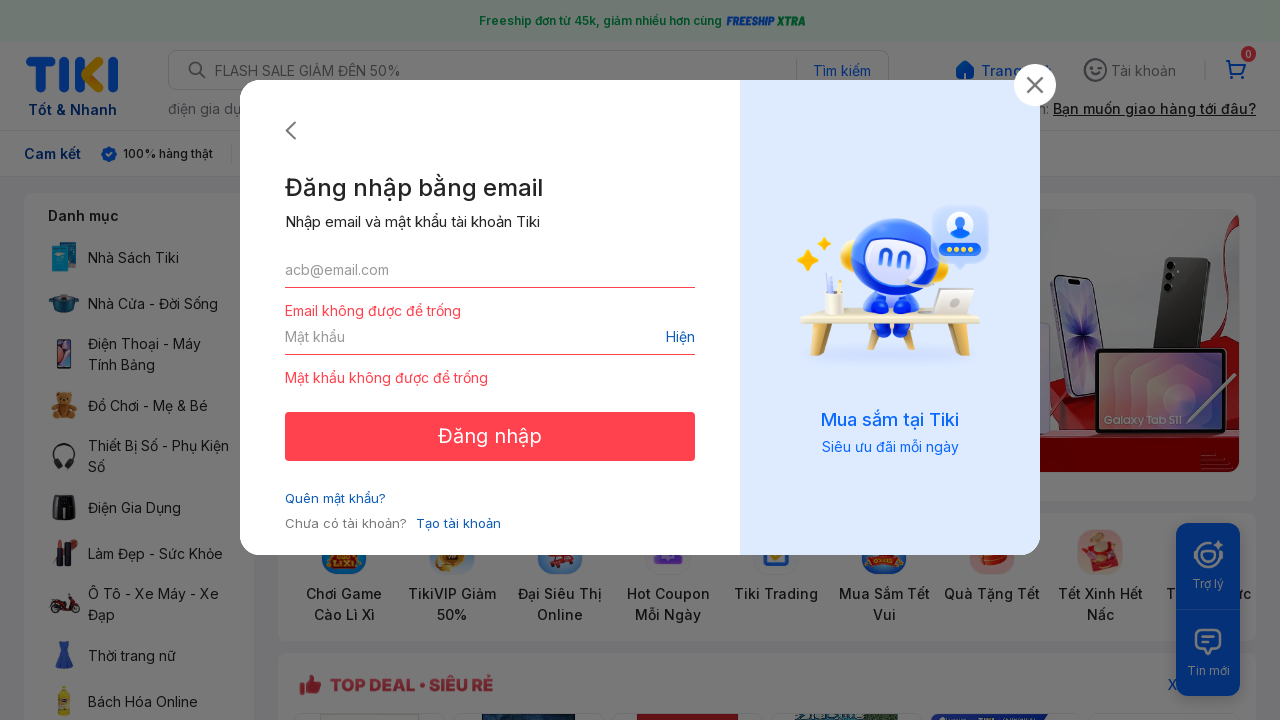

Retrieved email validation error message: 'Email không được để trống'
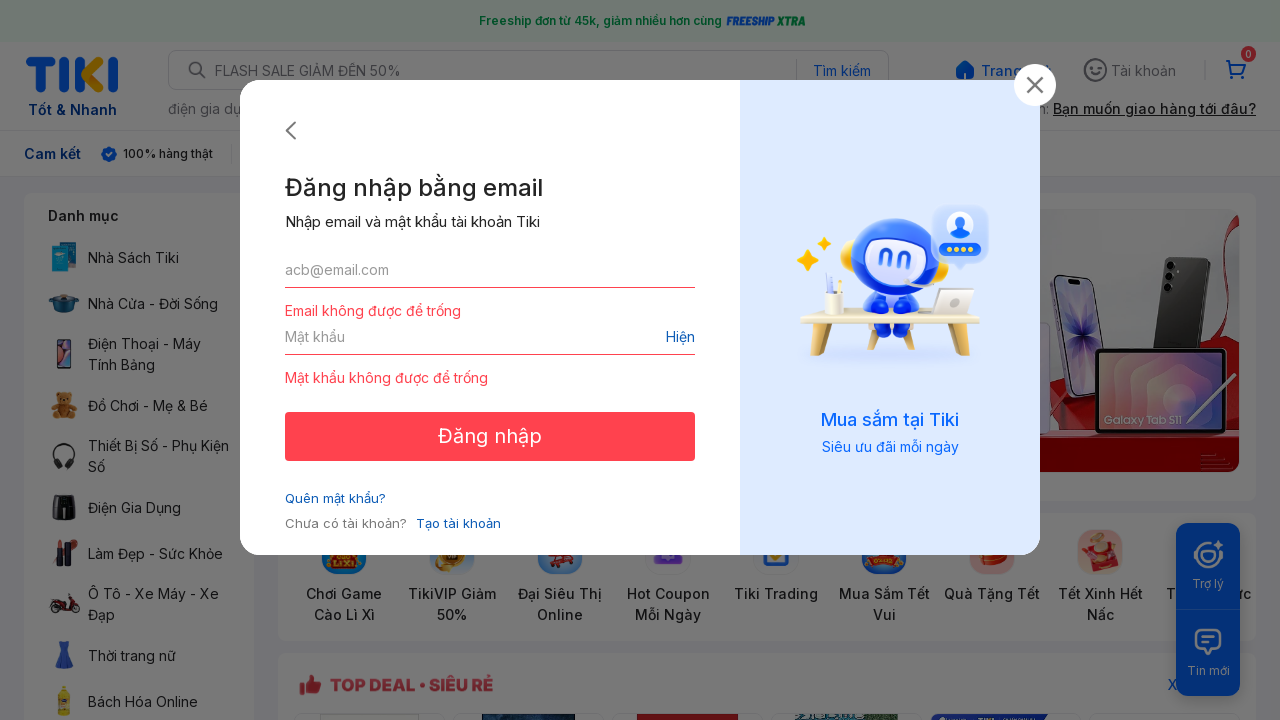

Retrieved password validation error message: 'Mật khẩu không được để trống'
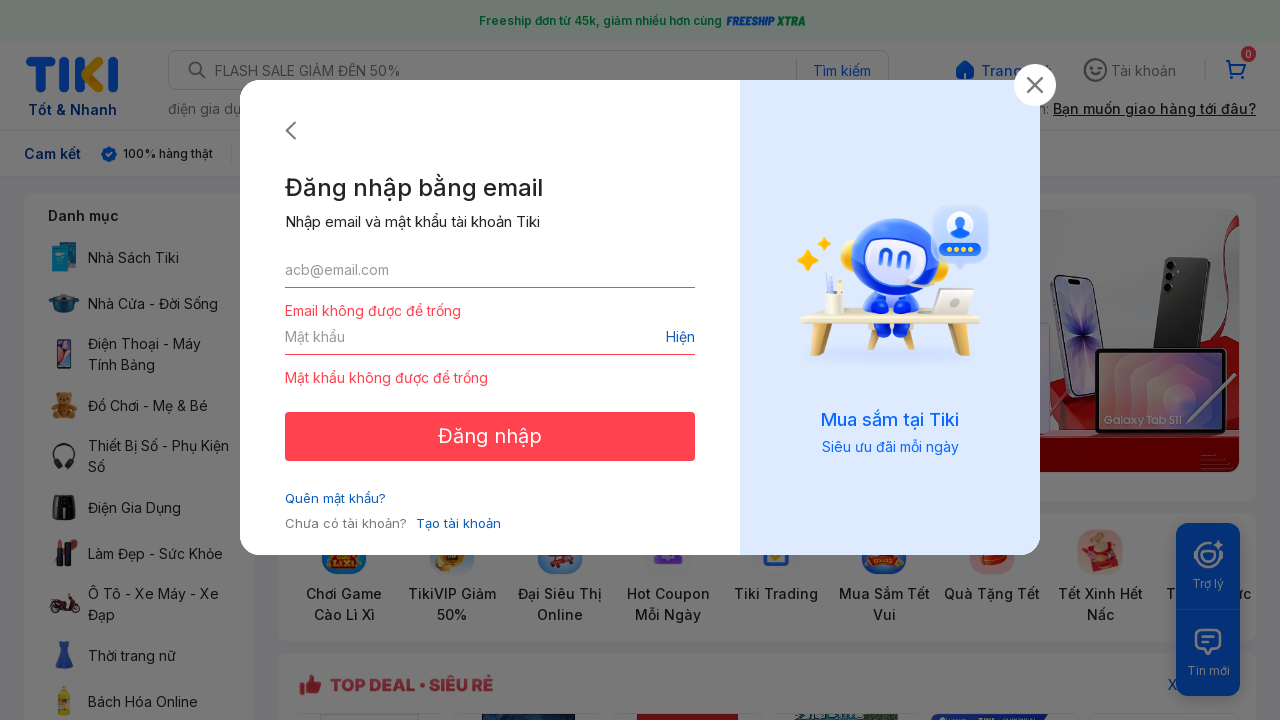

Asserted email validation message is correct
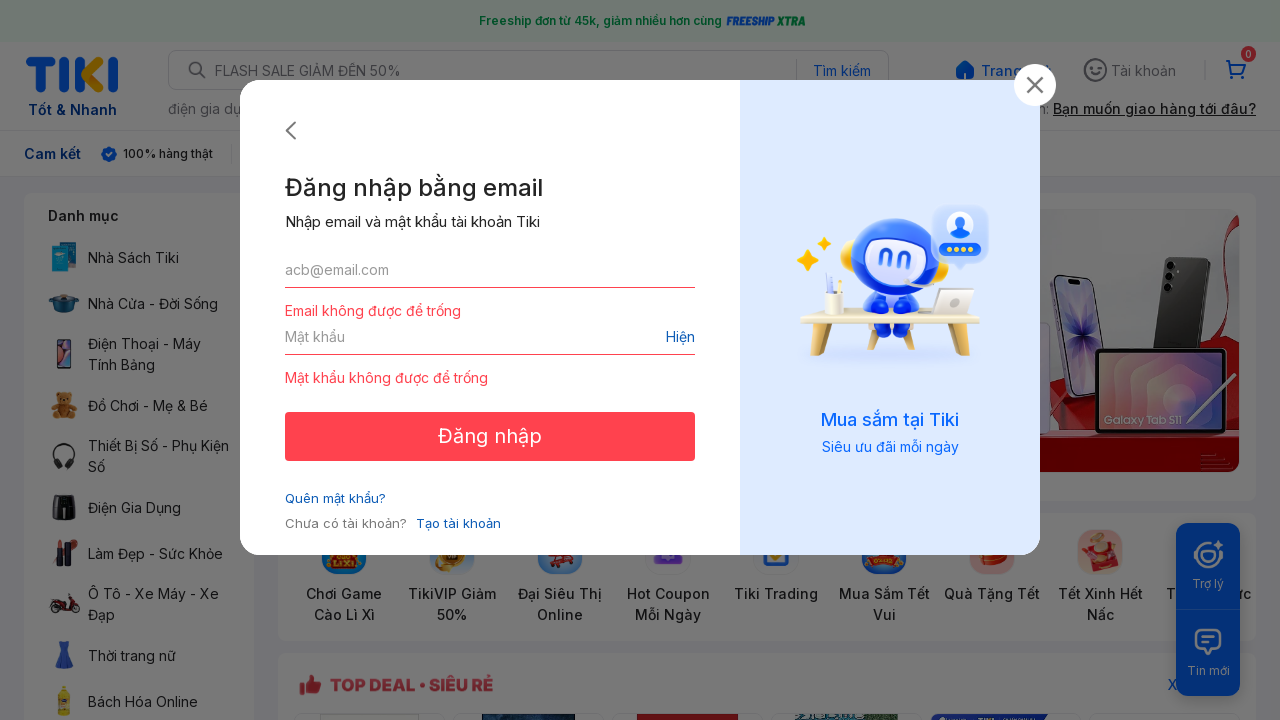

Asserted password validation message is correct
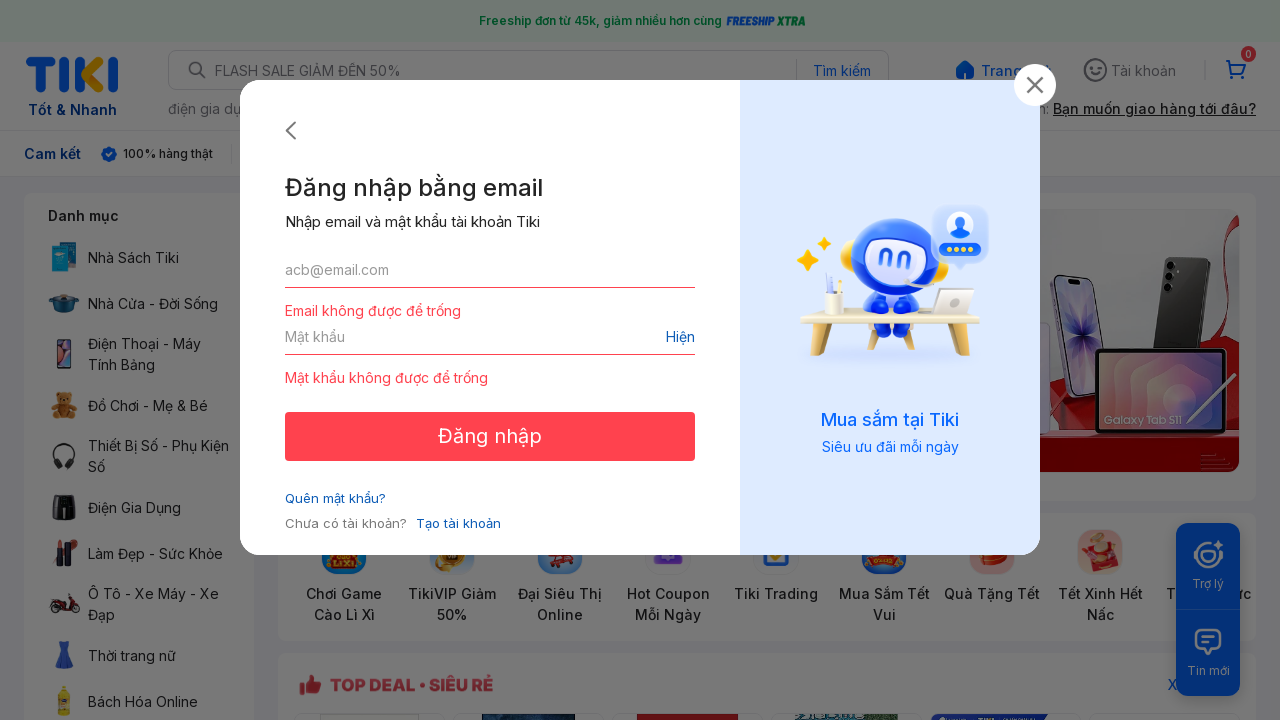

Clicked close button to close the popup at (1035, 85) on img.close-img
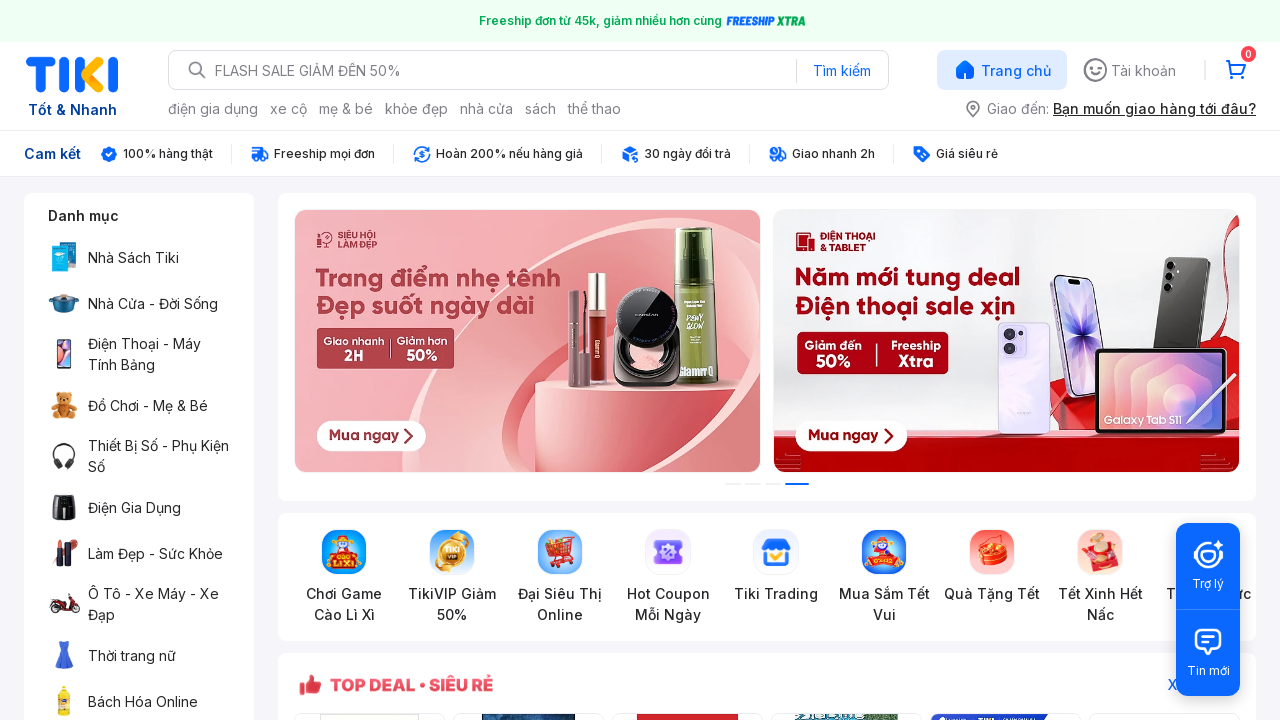

Popup has been detached from DOM after closing
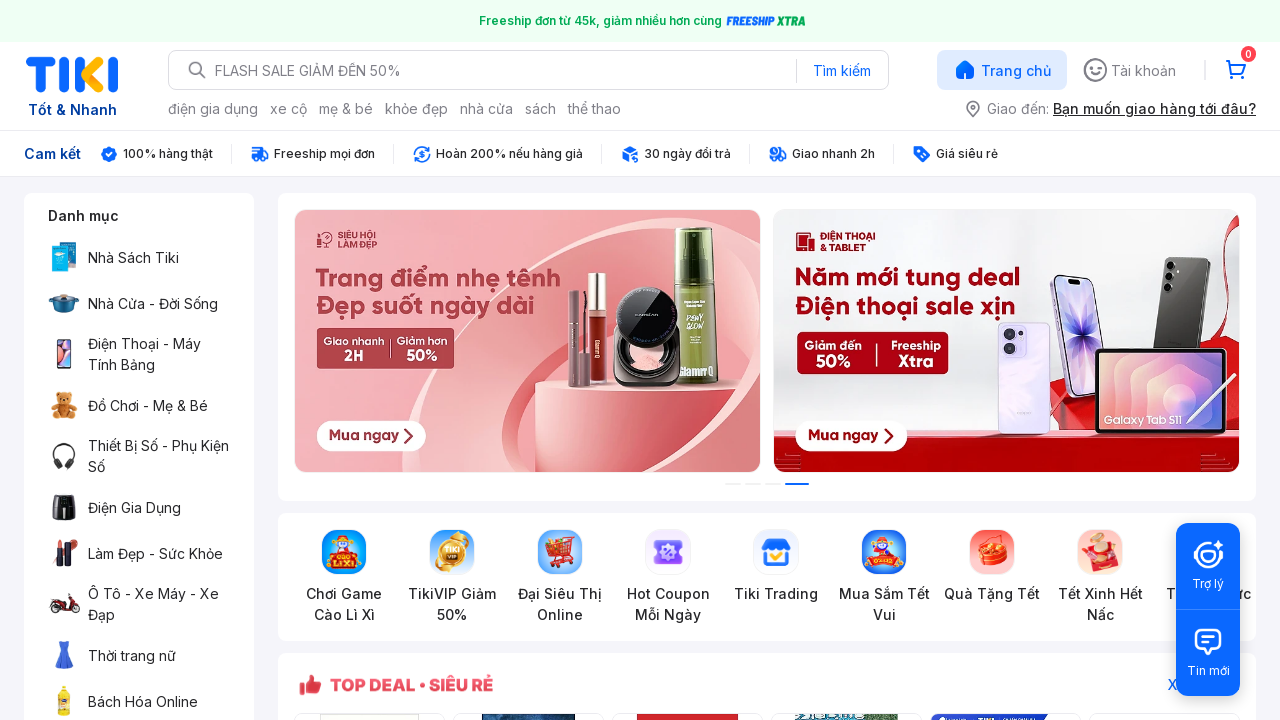

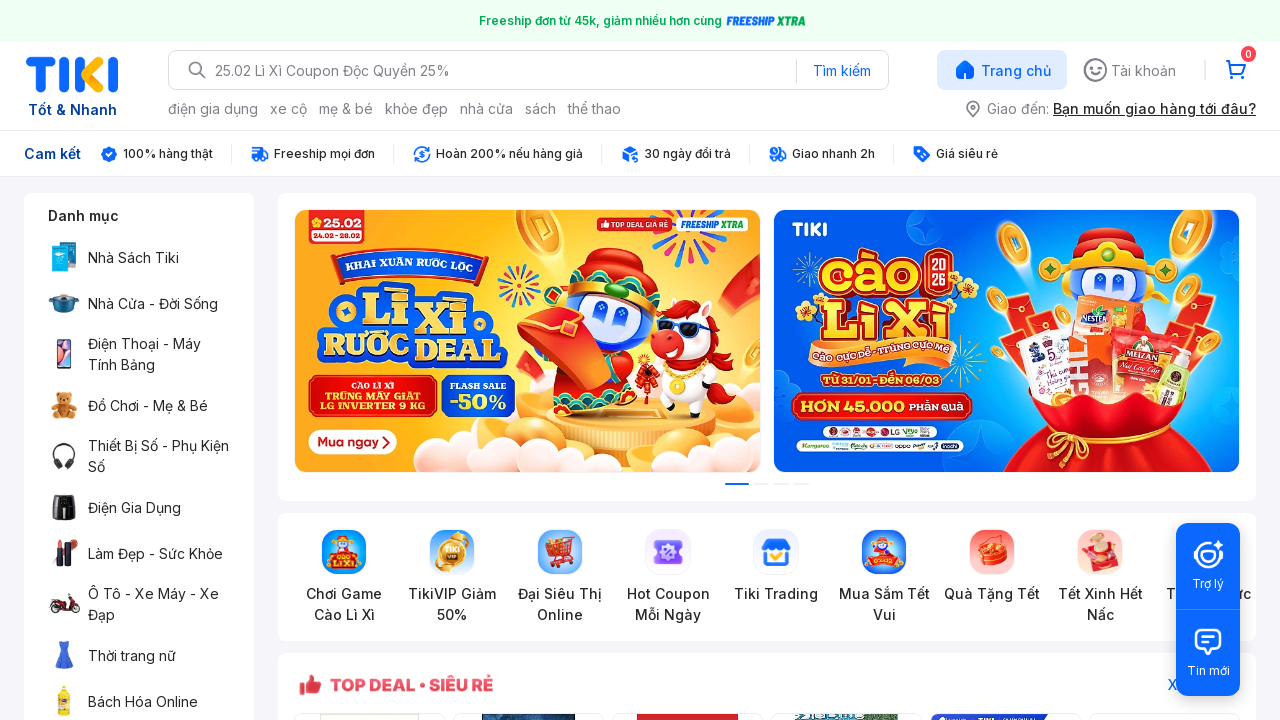